Navigates to the OpenCart demo site and verifies the page loads successfully by checking the page title is present.

Starting URL: https://naveenautomationlabs.com/opencart/

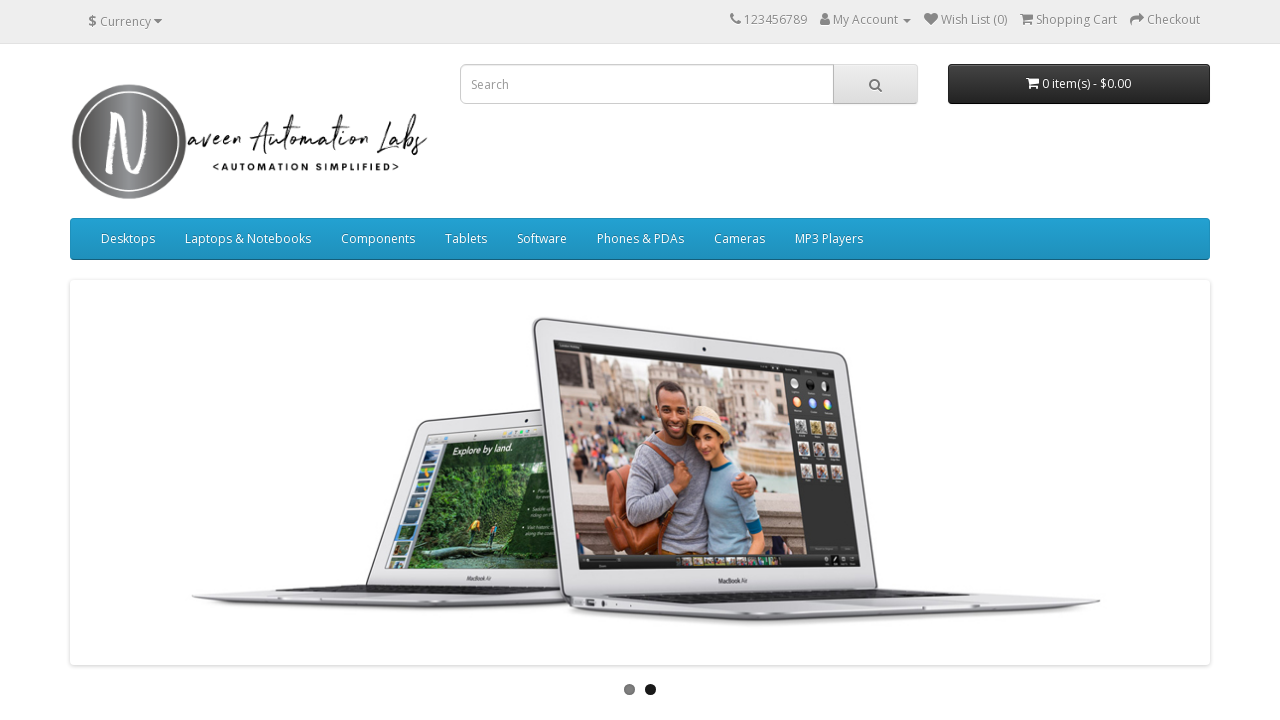

Waited for page to reach domcontentloaded state
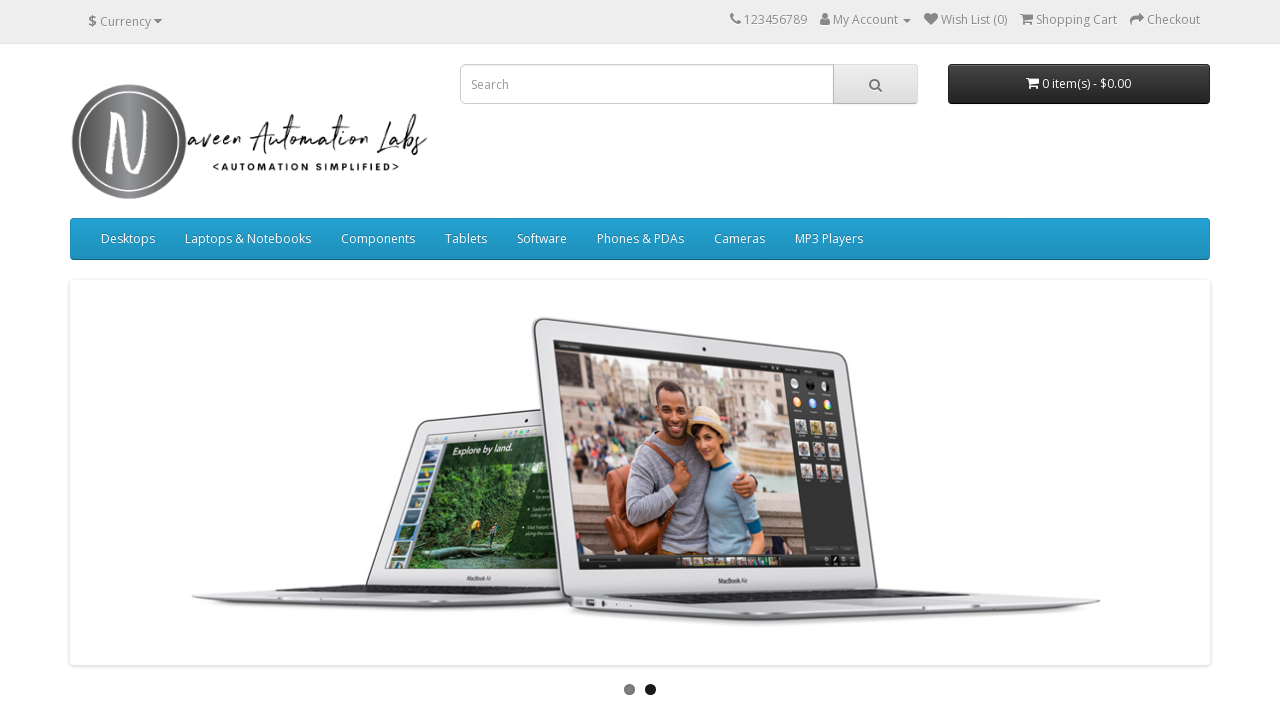

Retrieved page title
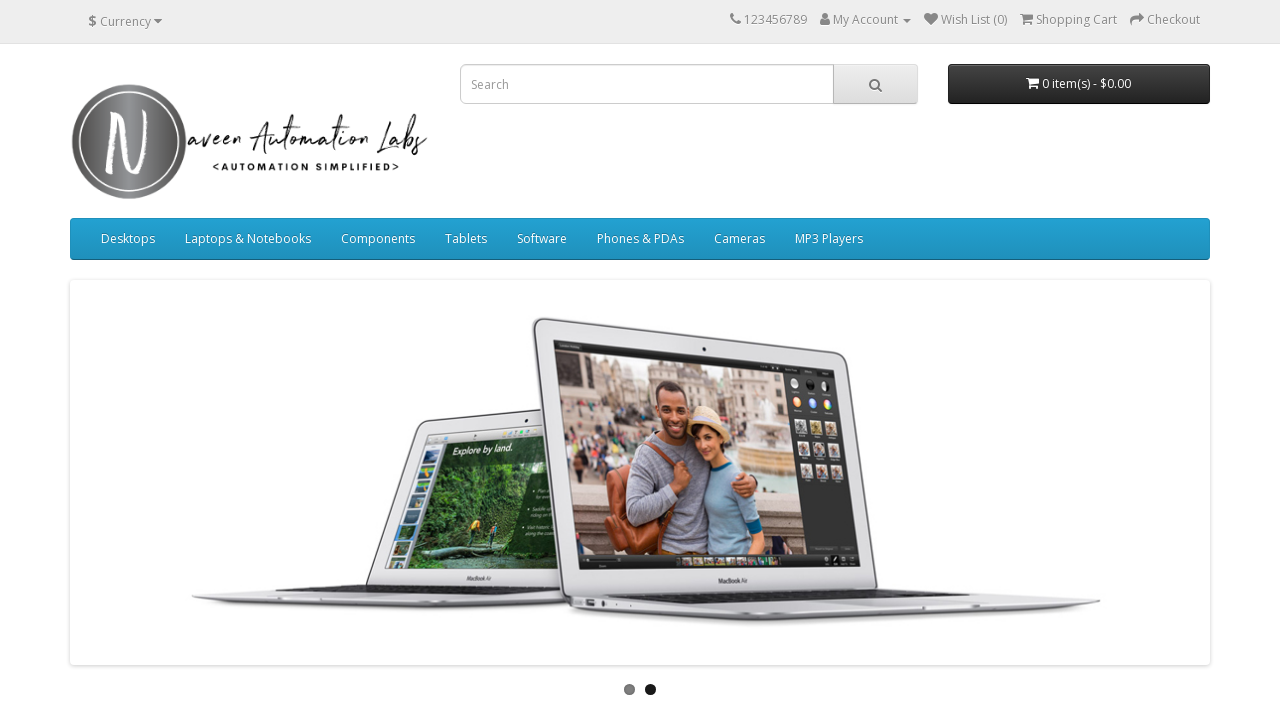

Verified page title is present and not empty
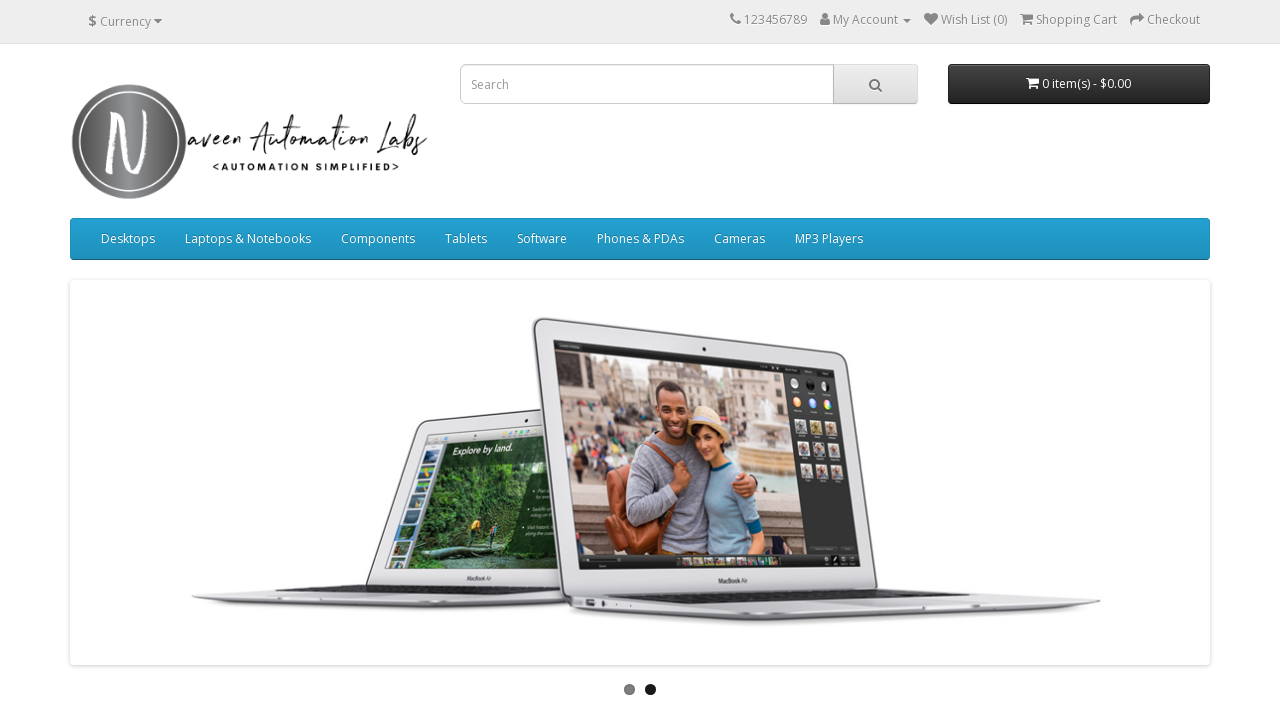

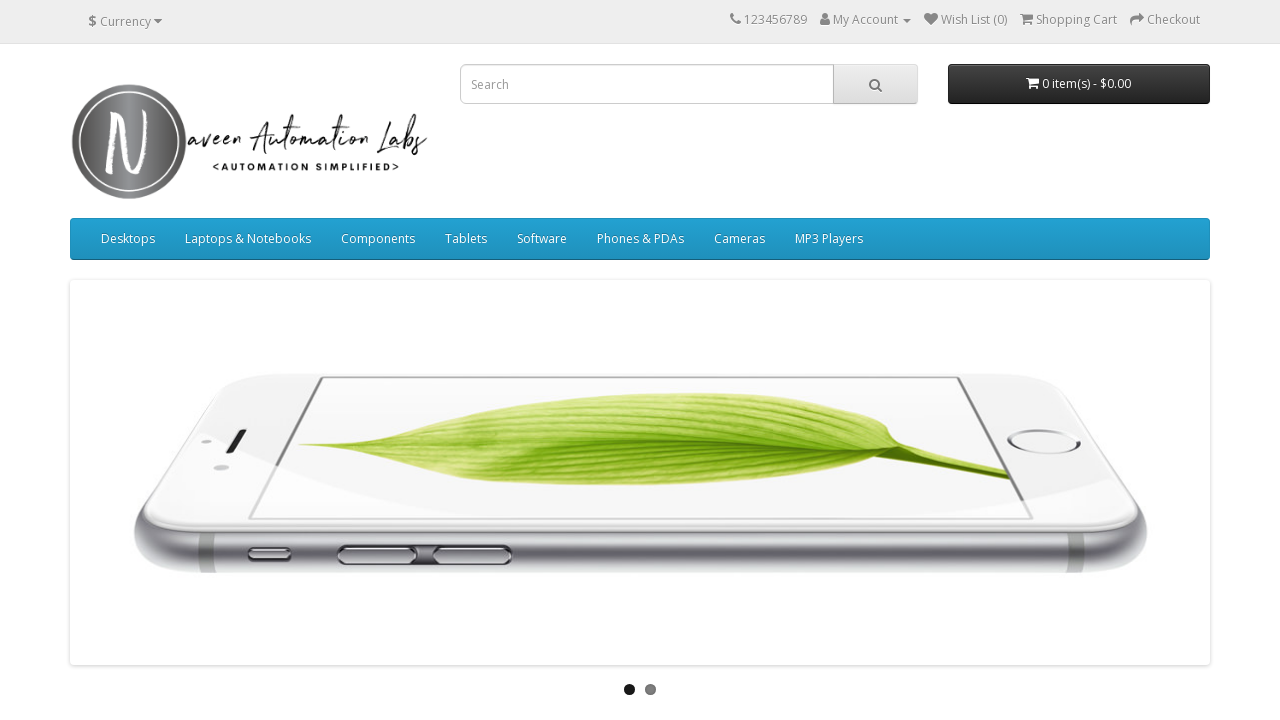